Tests navigation to the Widgets section and then to the Date Picker component on the DemoQA website

Starting URL: https://demoqa.com

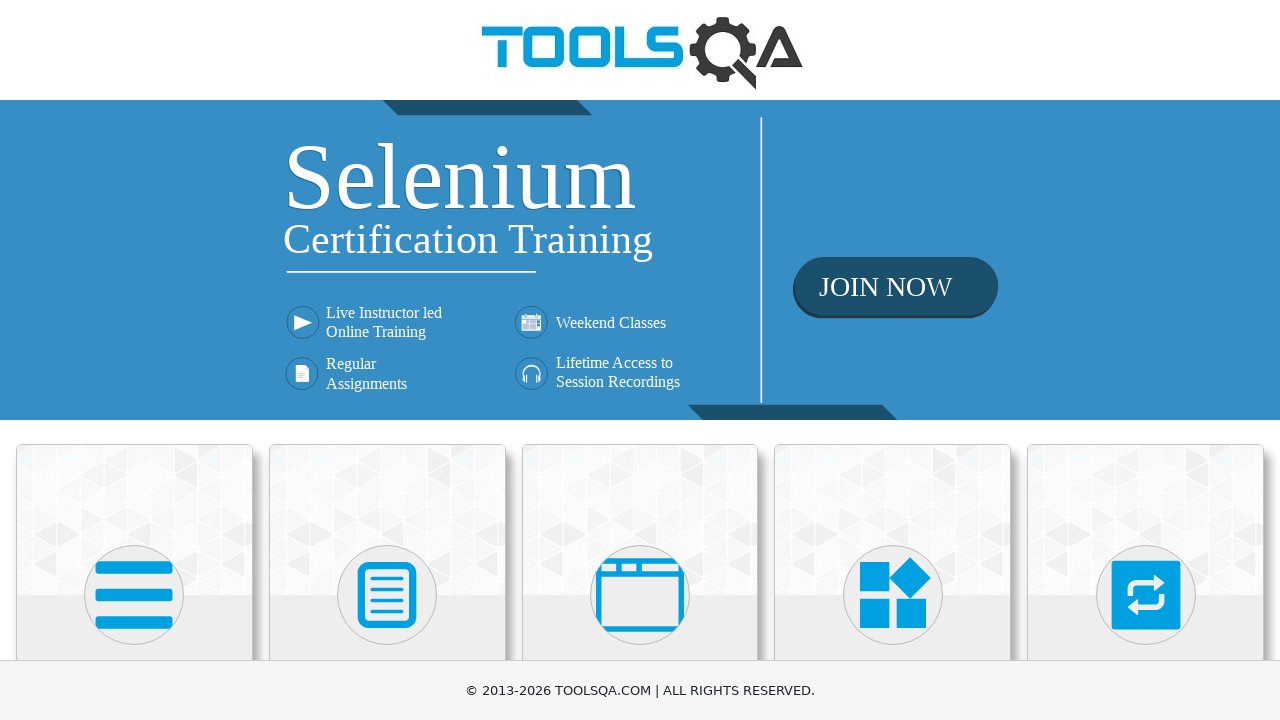

Clicked on Widgets section at (893, 360) on text=Widgets
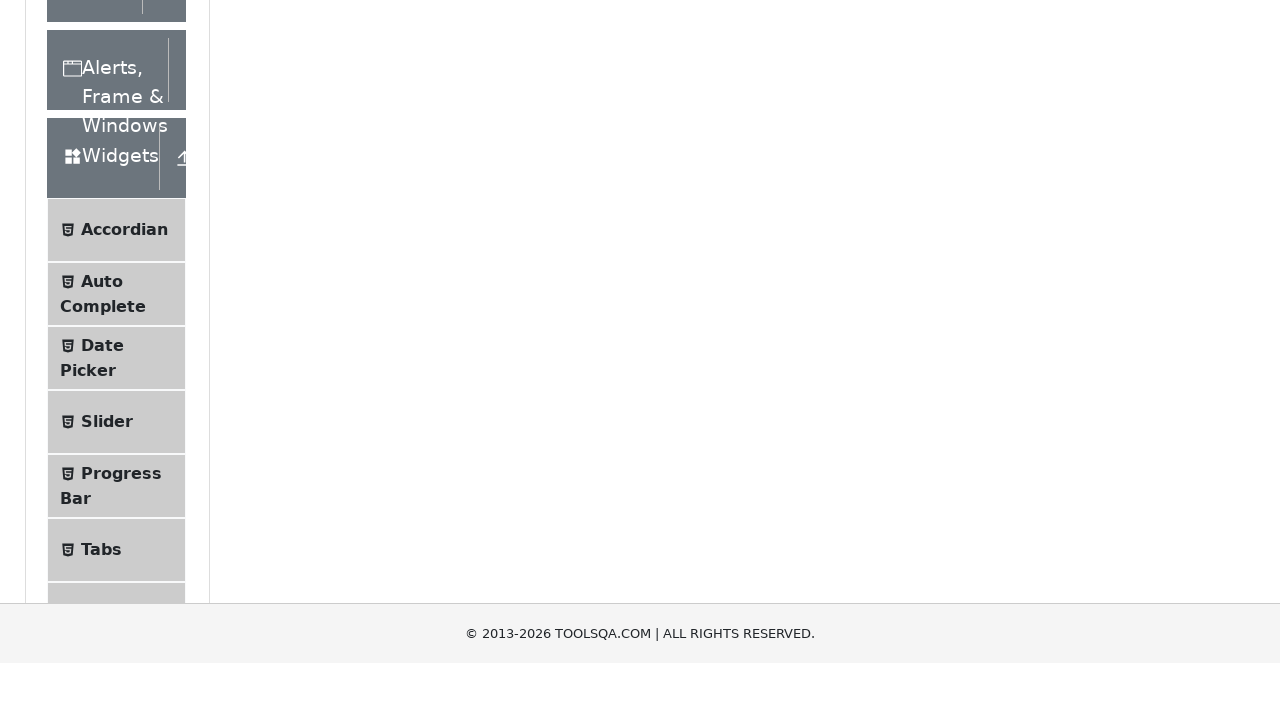

Date Picker menu item became visible
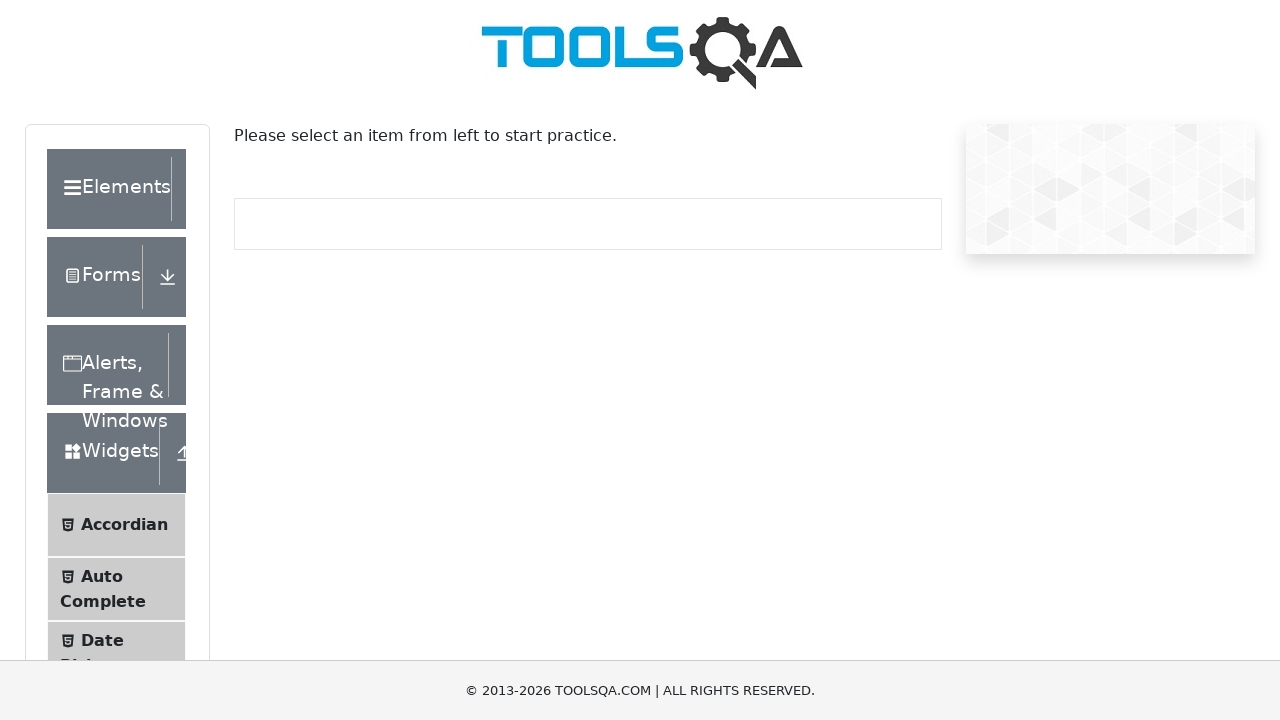

Clicked on Date Picker component at (102, 640) on text=Date Picker
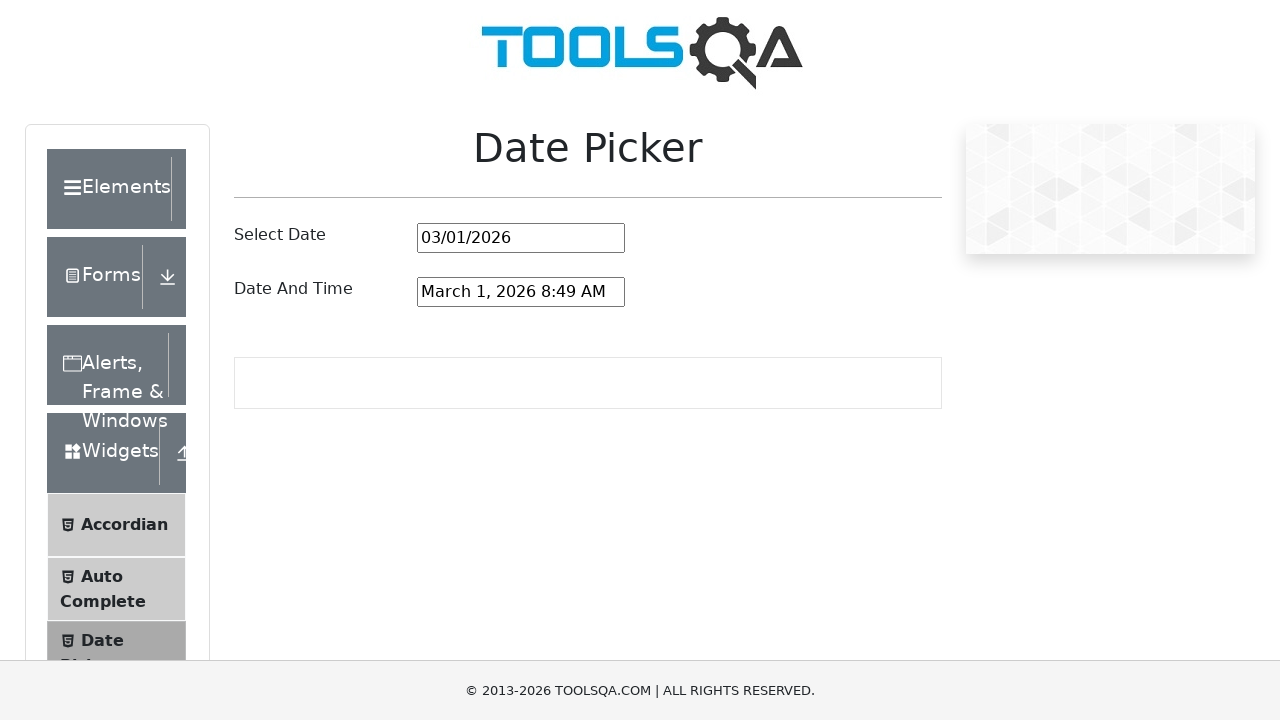

Date Picker page loaded successfully
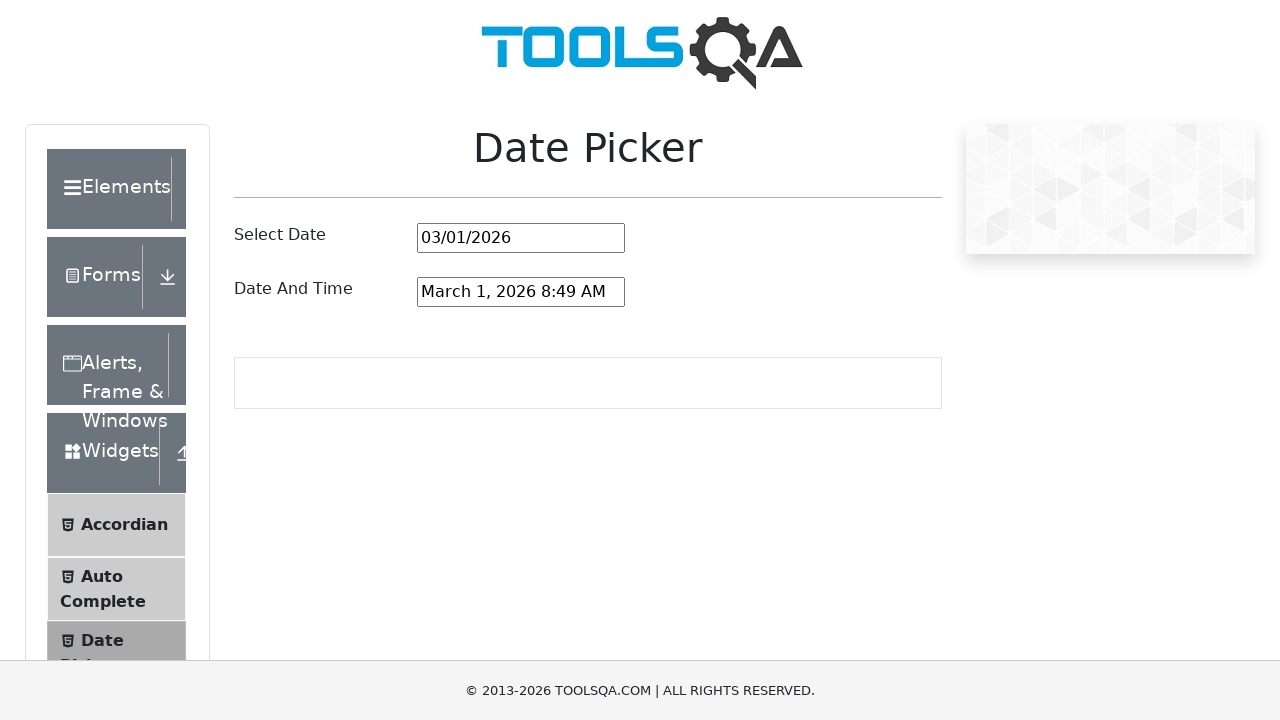

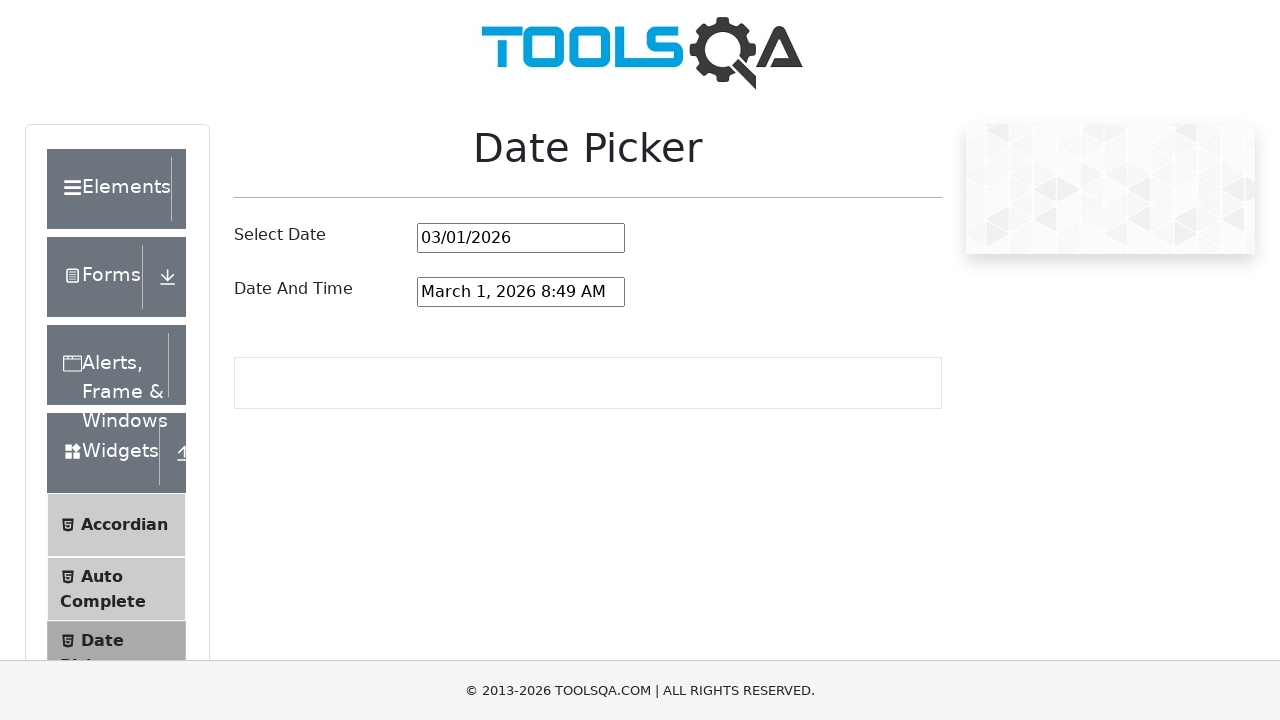